Tests window/tab switching functionality by clicking a link that opens a new tab, switching to the child window, then switching back to the parent window.

Starting URL: https://opensource-demo.orangehrmlive.com/web/index.php/auth/login

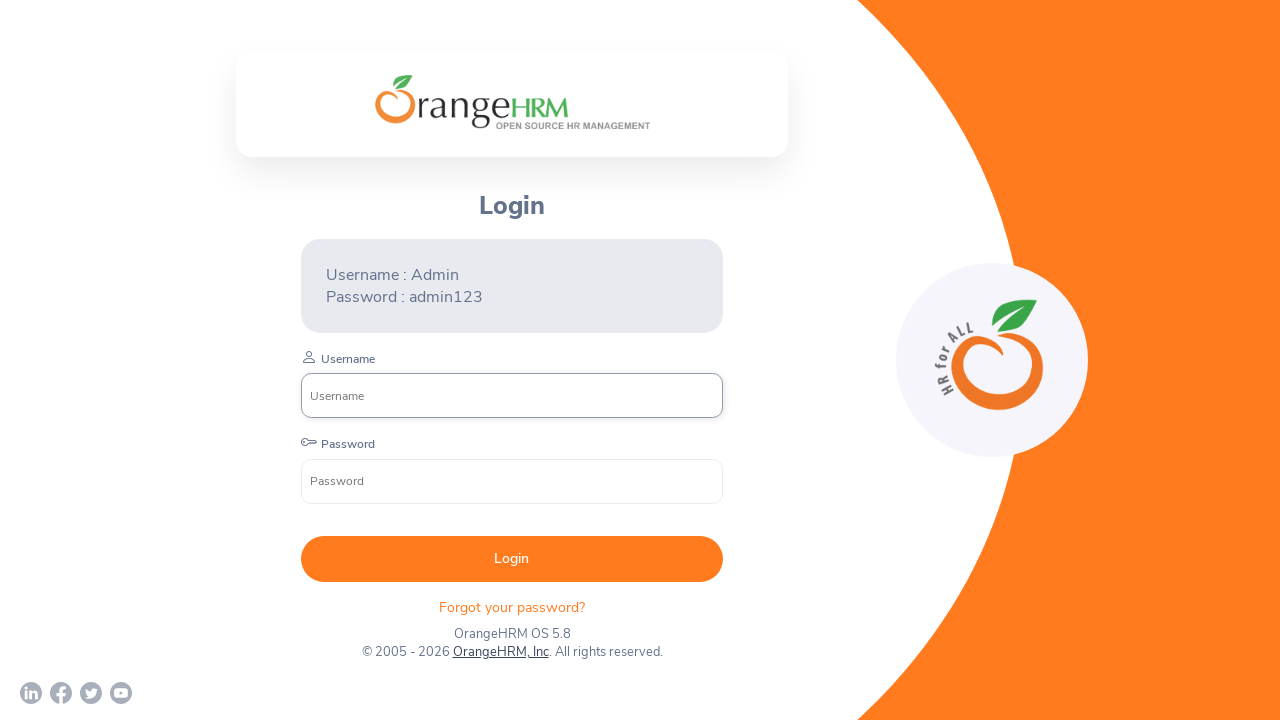

Clicked OrangeHRM, Inc link to open new tab at (500, 652) on xpath=//a[text()='OrangeHRM, Inc']
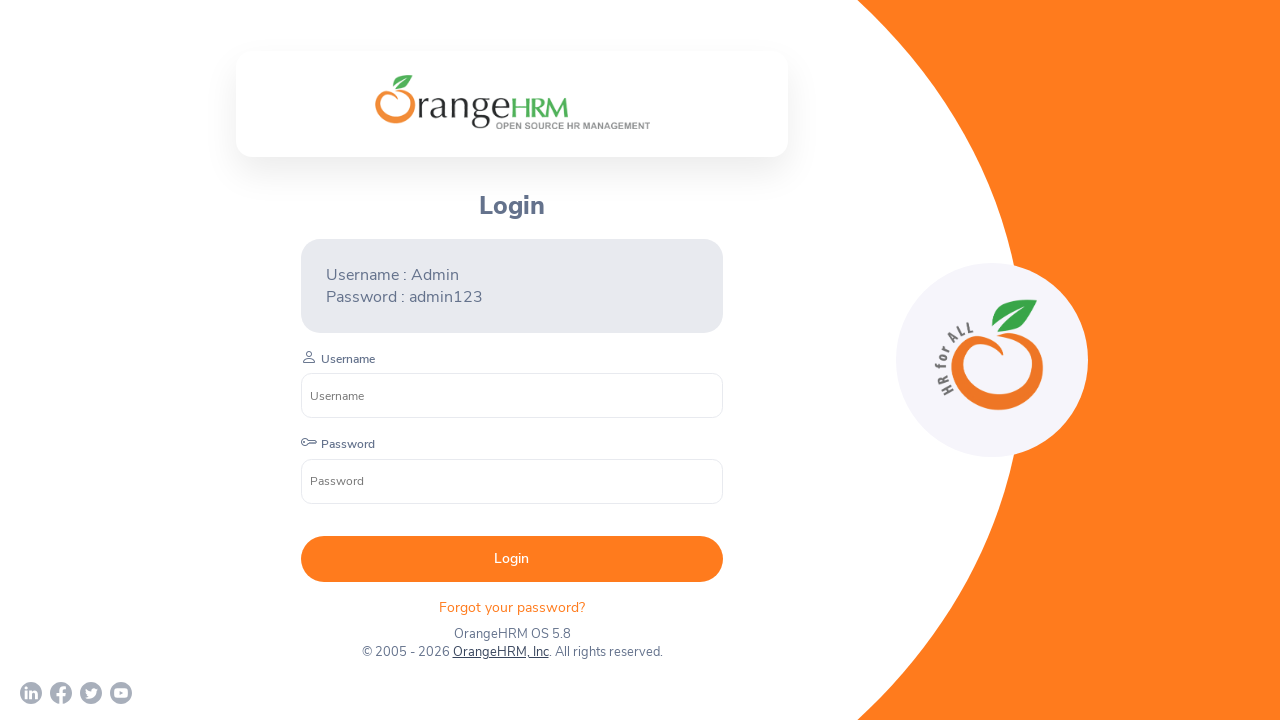

Captured child window/tab reference
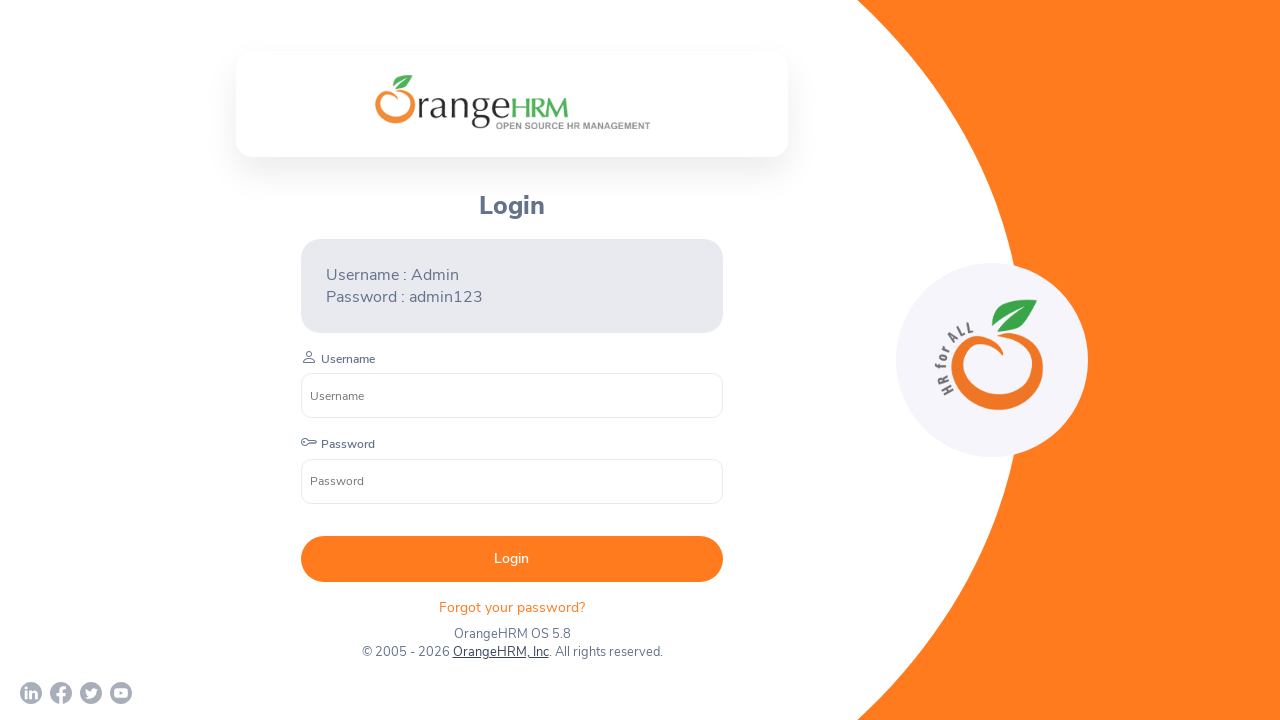

Child window/tab loaded successfully
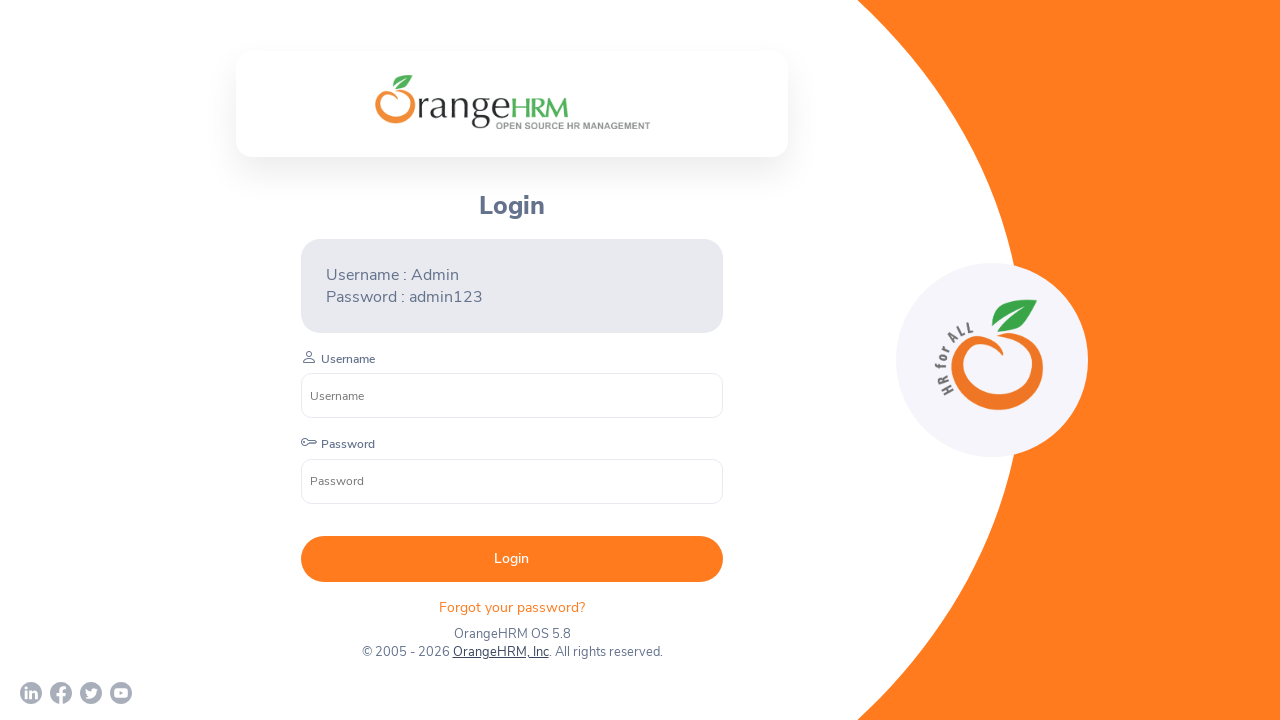

Retrieved parent window title: OrangeHRM
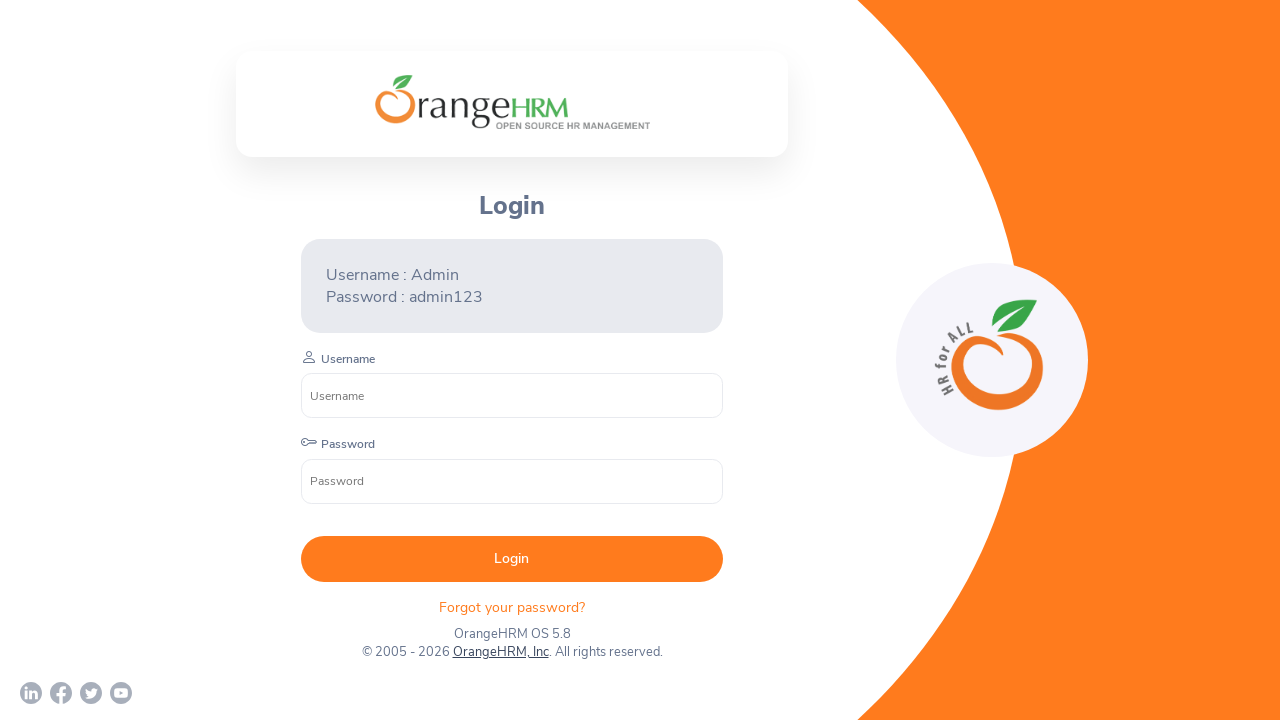

Retrieved child window title: Human Resources Management Software | HRMS | OrangeHRM
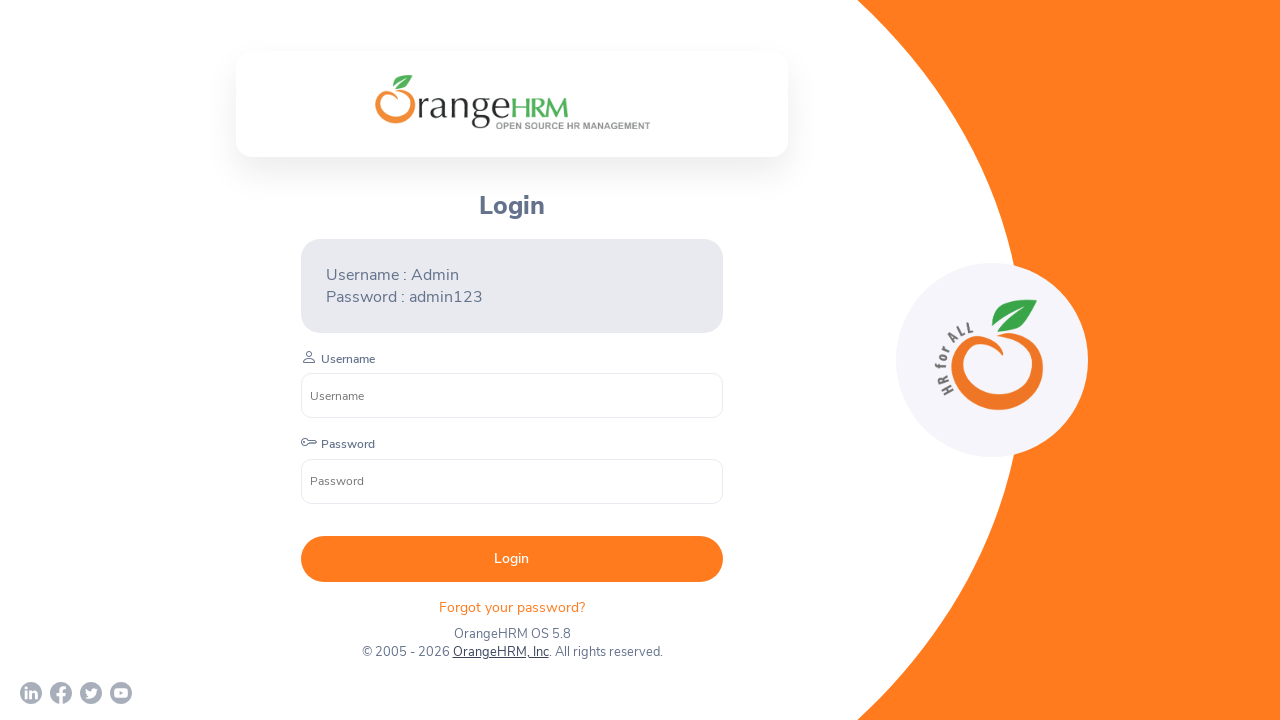

Switched focus back to parent window
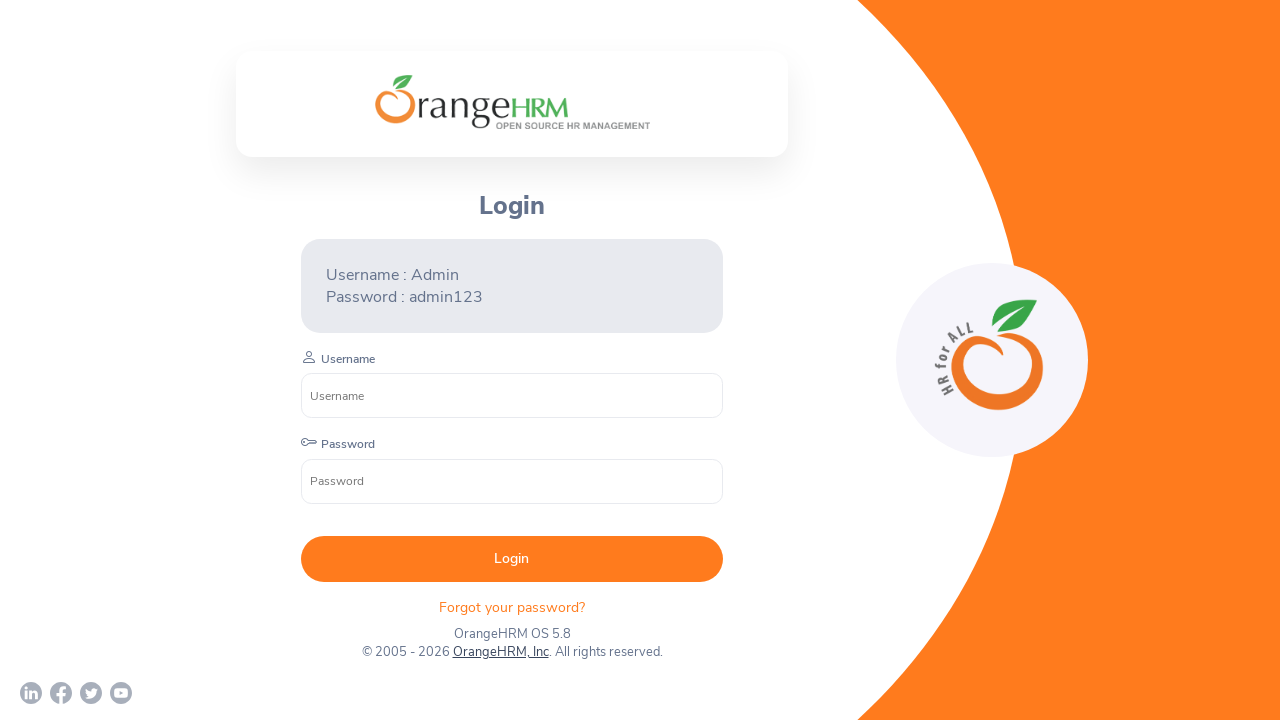

Closed child window/tab
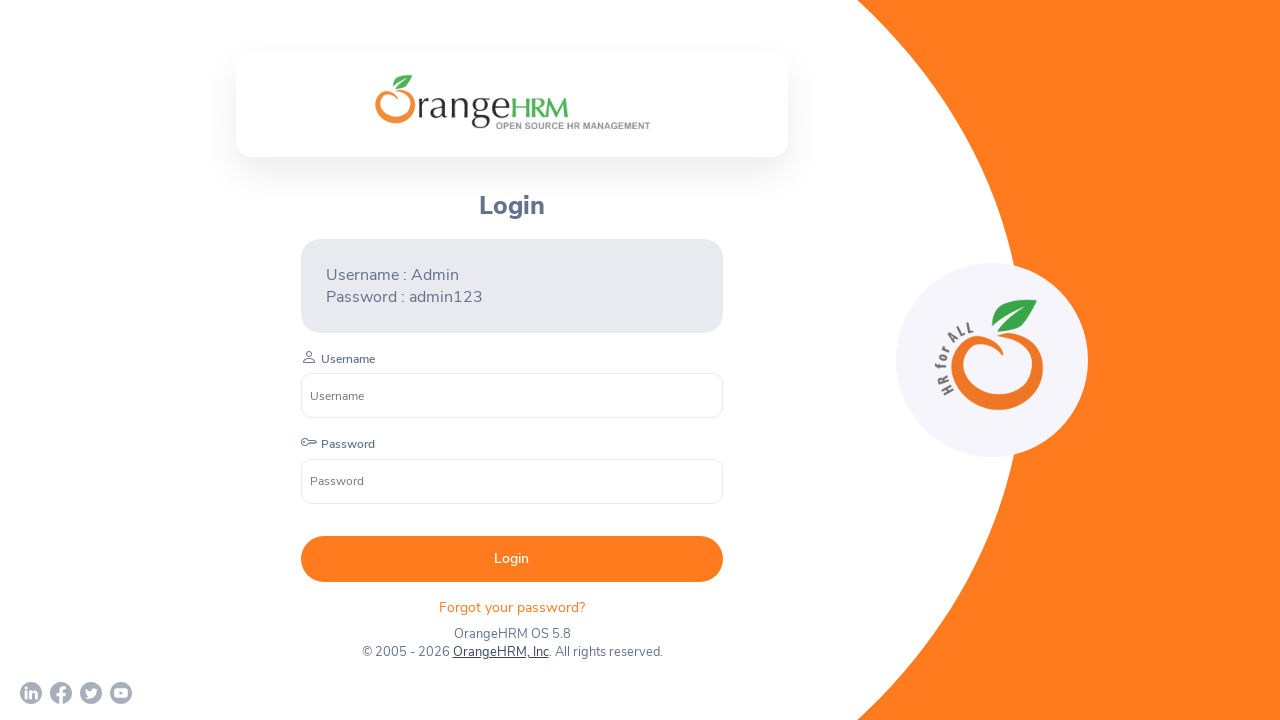

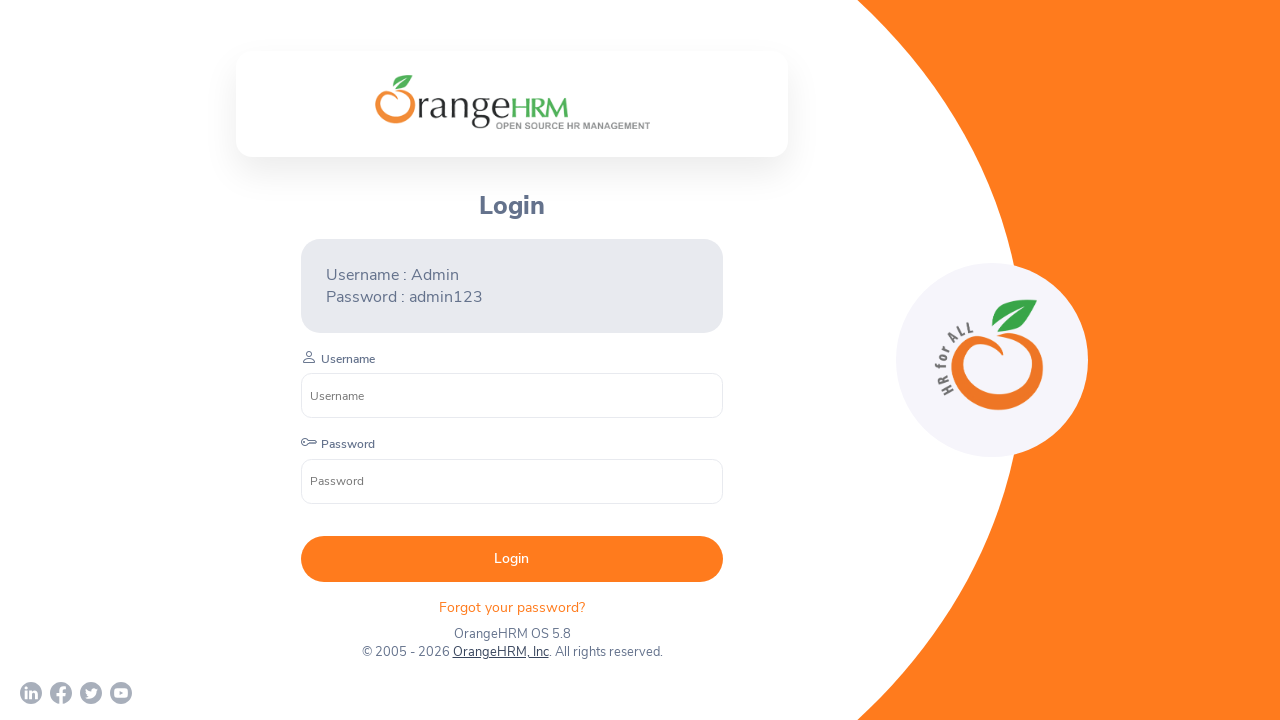